Tests the jQuery UI datepicker widget by switching to the iframe, entering a date value, and clicking outside to confirm the selection

Starting URL: https://jqueryui.com/datepicker/

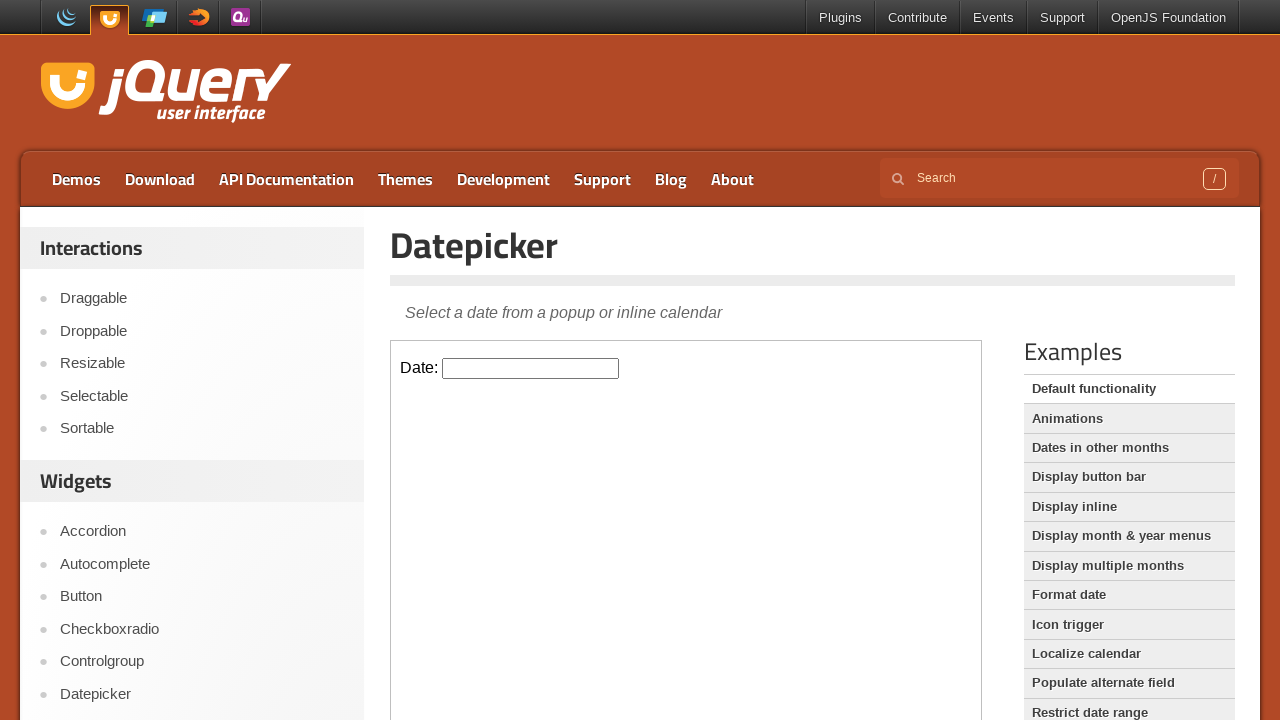

Located the demo iframe containing the datepicker widget
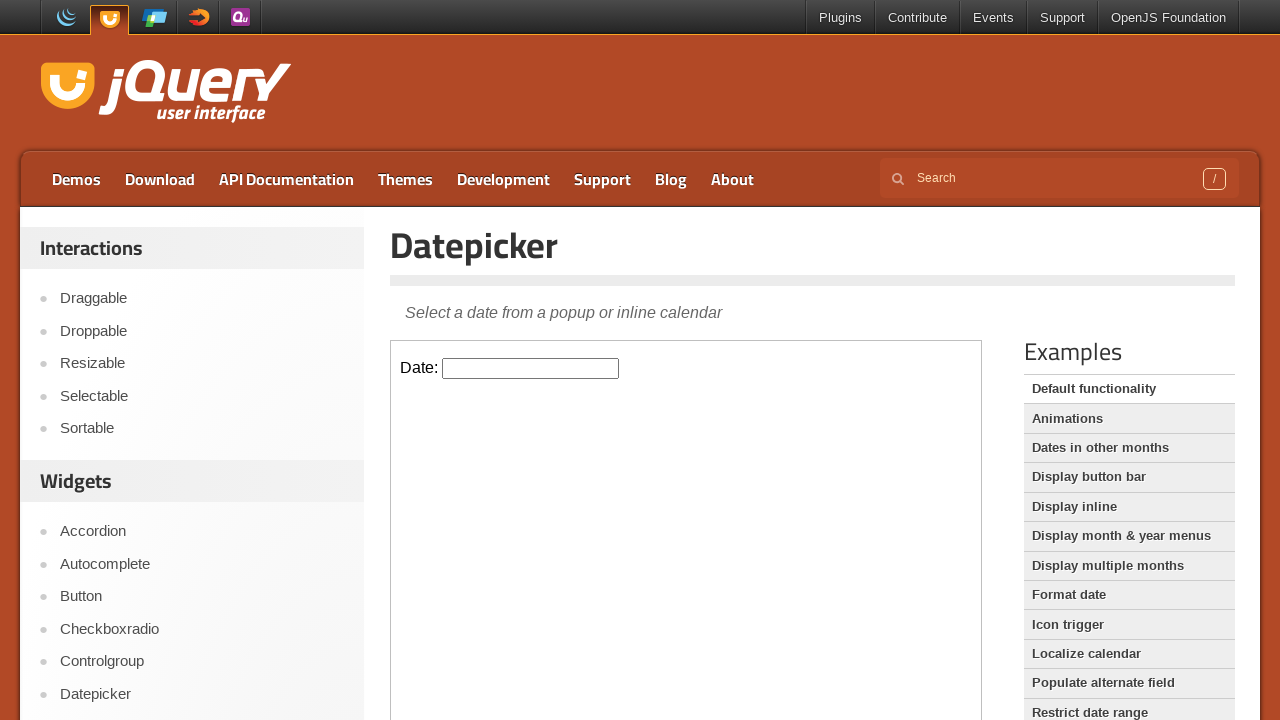

Filled datepicker input with date 11/30/2024 on iframe.demo-frame >> nth=0 >> internal:control=enter-frame >> #datepicker
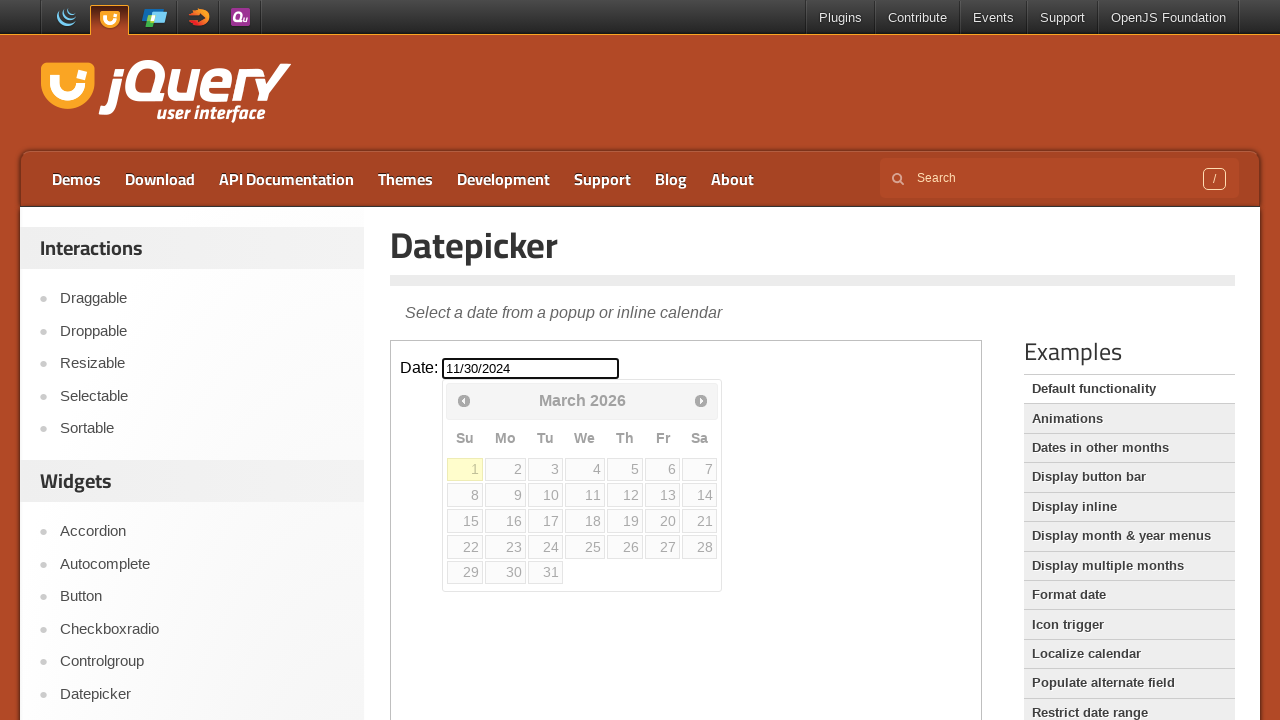

Clicked outside the datepicker to close it and confirm selection at (686, 368) on iframe.demo-frame >> nth=0 >> internal:control=enter-frame >> html
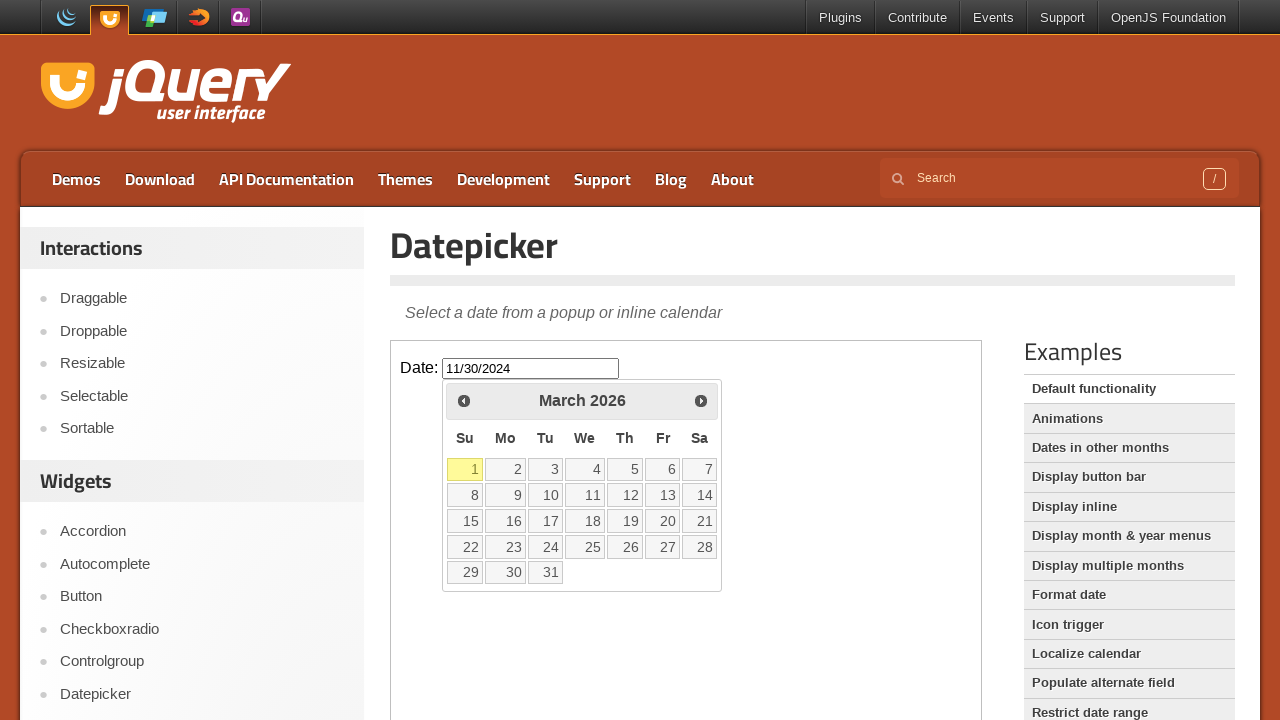

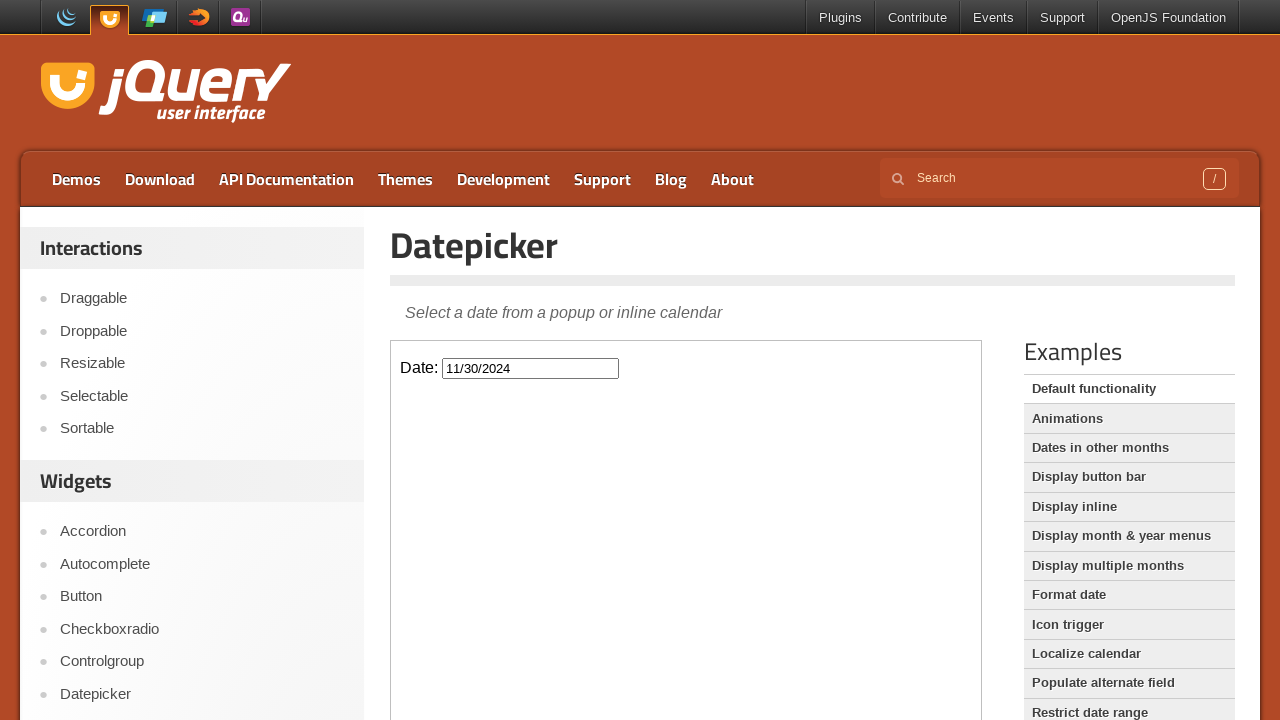